Tests registration form validation when password is less than 6 characters

Starting URL: https://alada.vn/tai-khoan/dang-ky.html

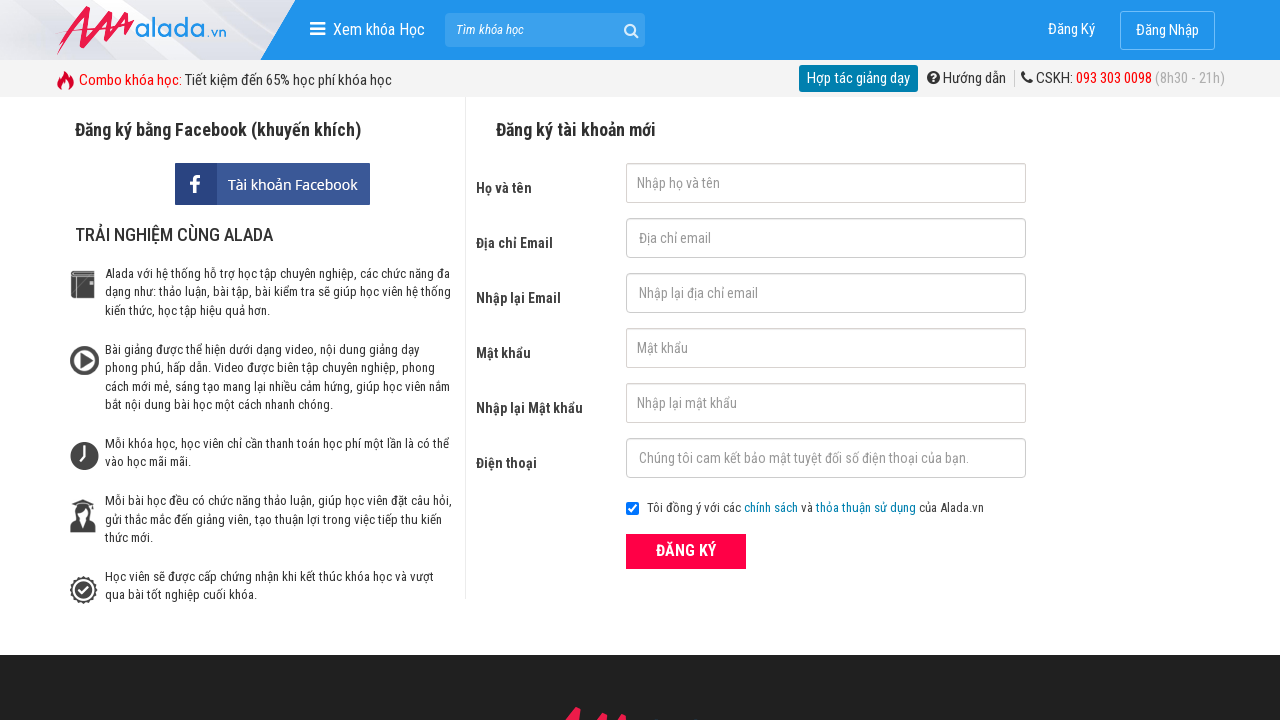

Filled first name field with 'Automation Test' on #txtFirstname
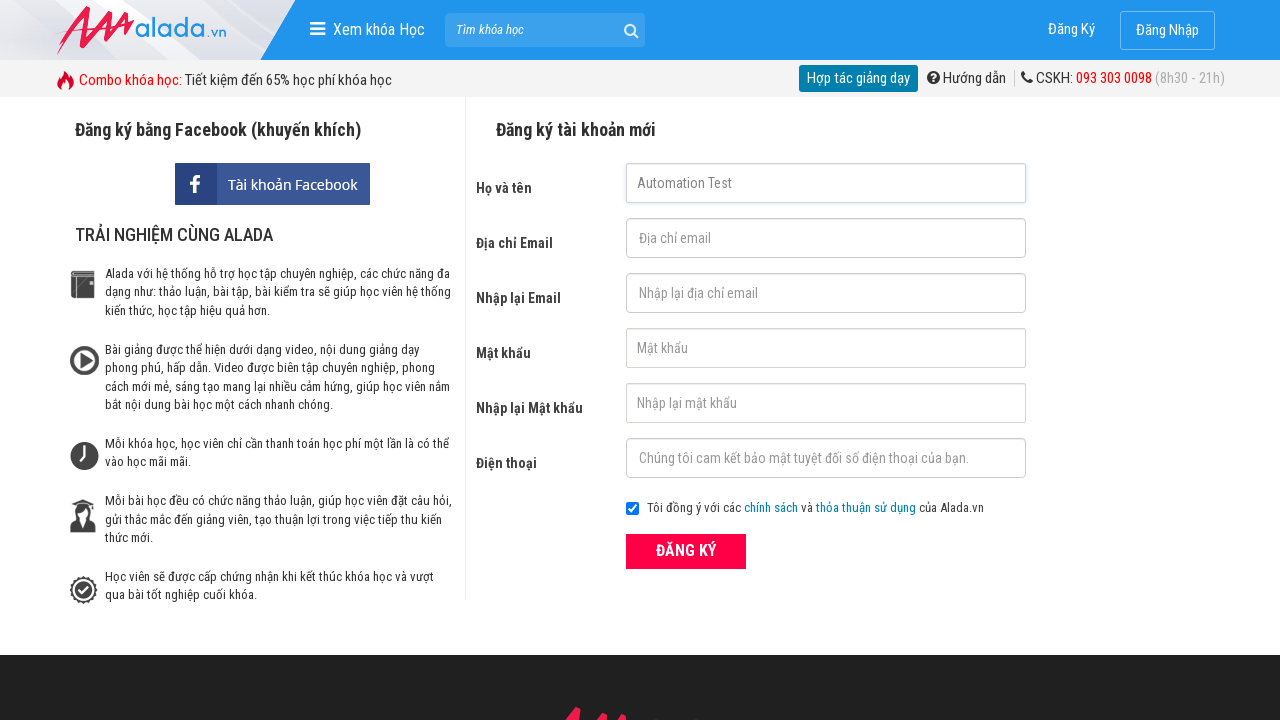

Filled email field with 'test@gmail.com' on #txtEmail
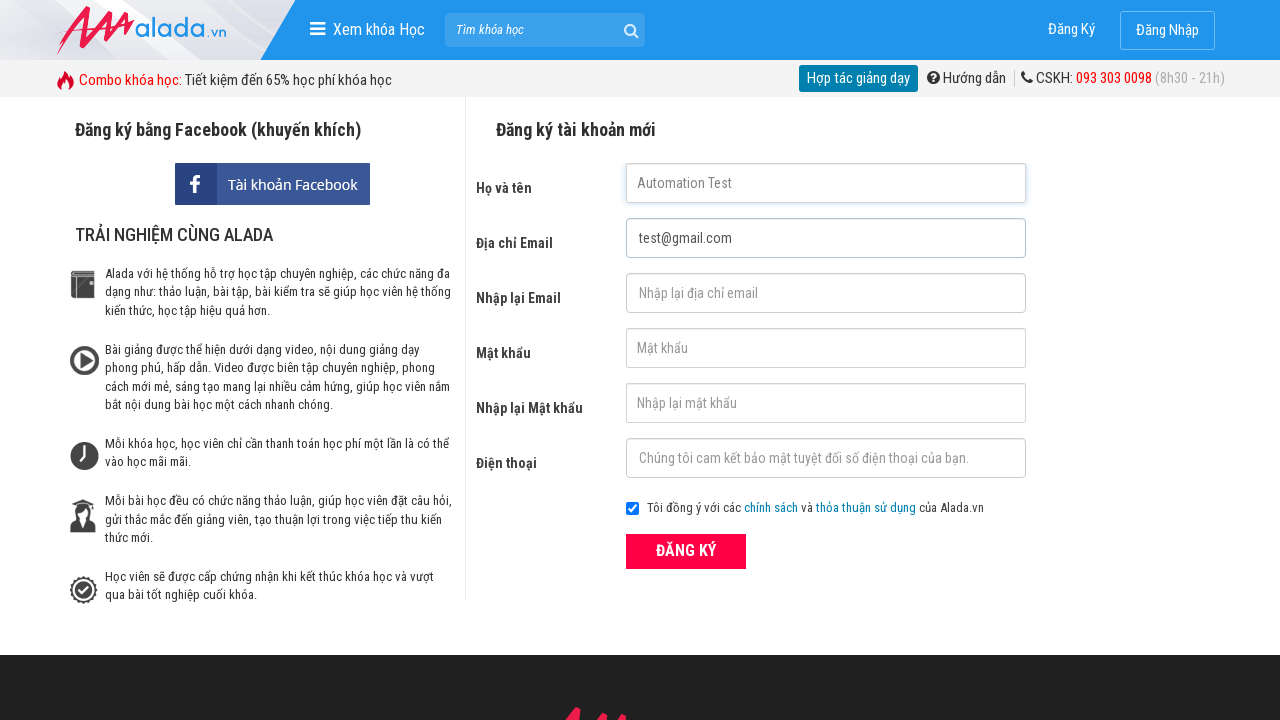

Filled confirm email field with 'test@gmail.com' on #txtCEmail
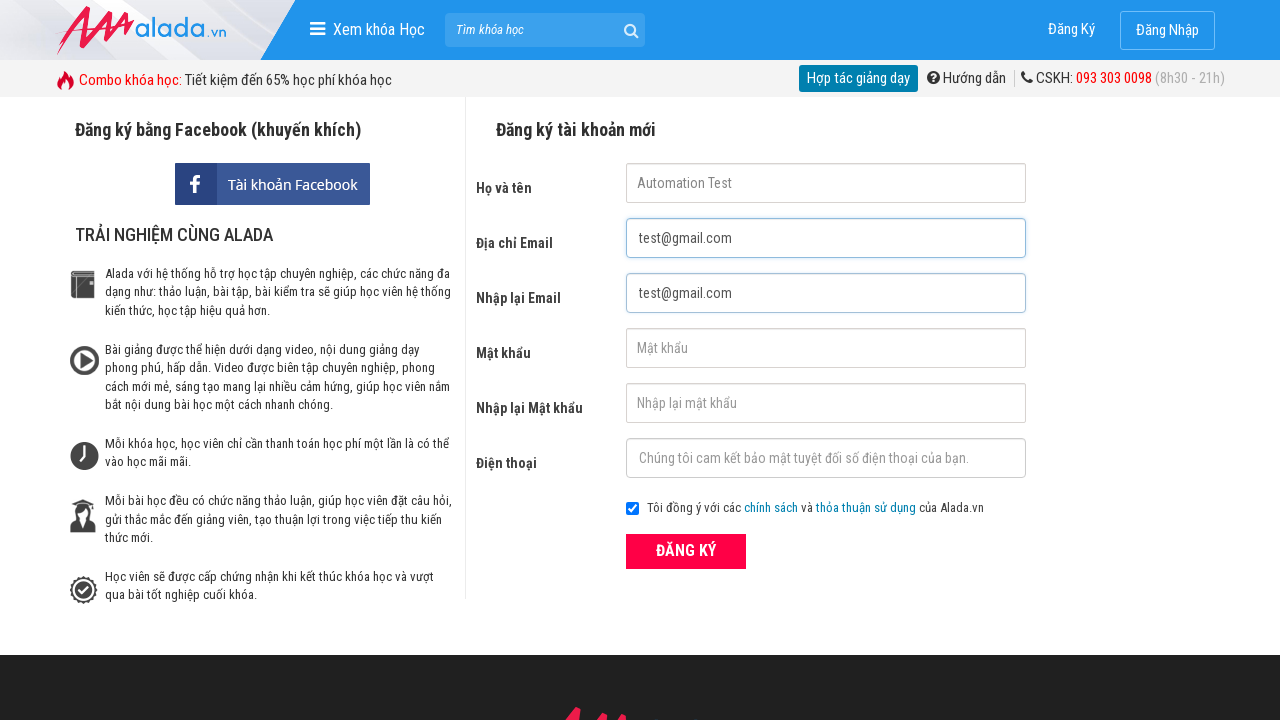

Filled password field with '123' (less than 6 characters) on #txtPassword
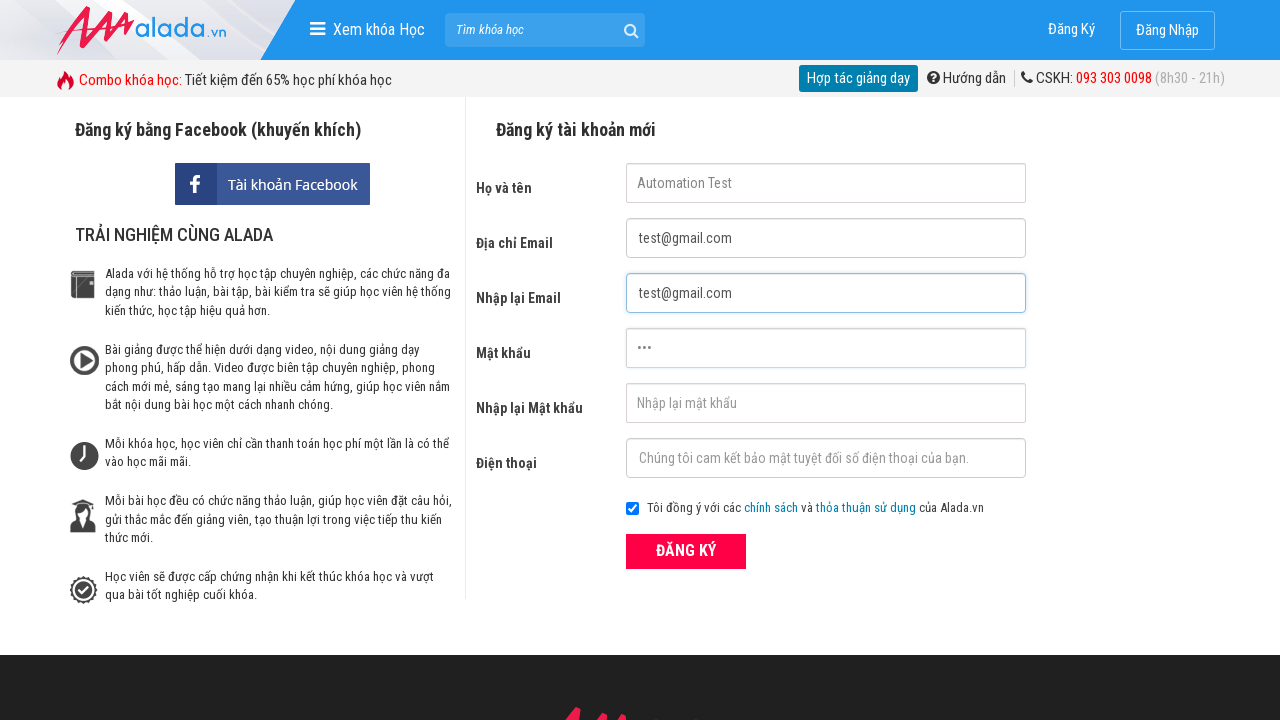

Filled confirm password field with '123' on #txtCPassword
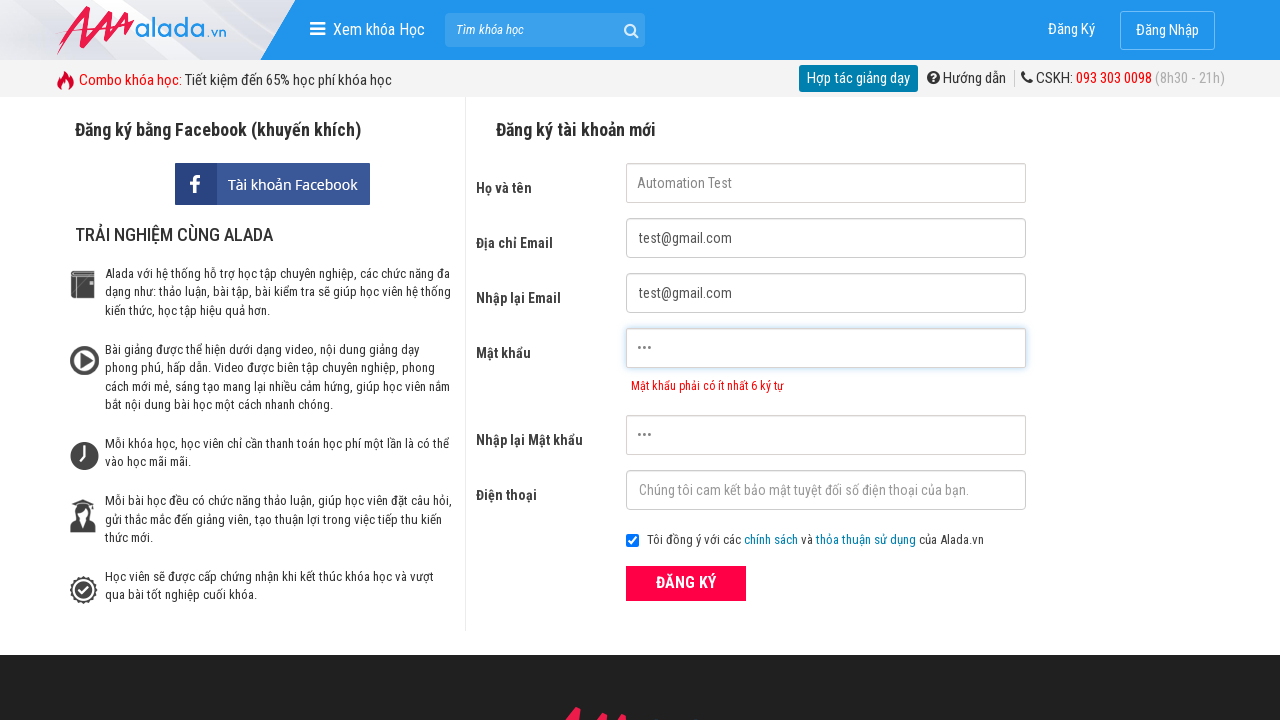

Filled phone field with '0123456789' on #txtPhone
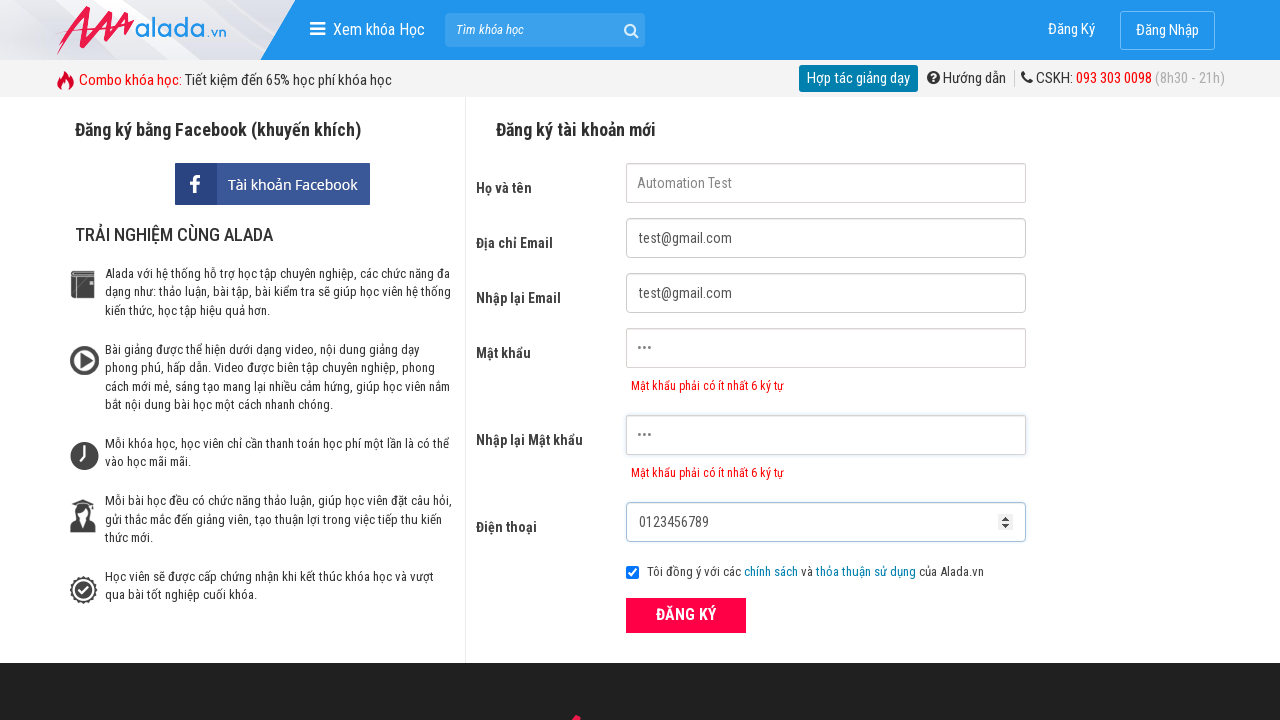

Clicked submit button to register at (686, 615) on button[type='submit']
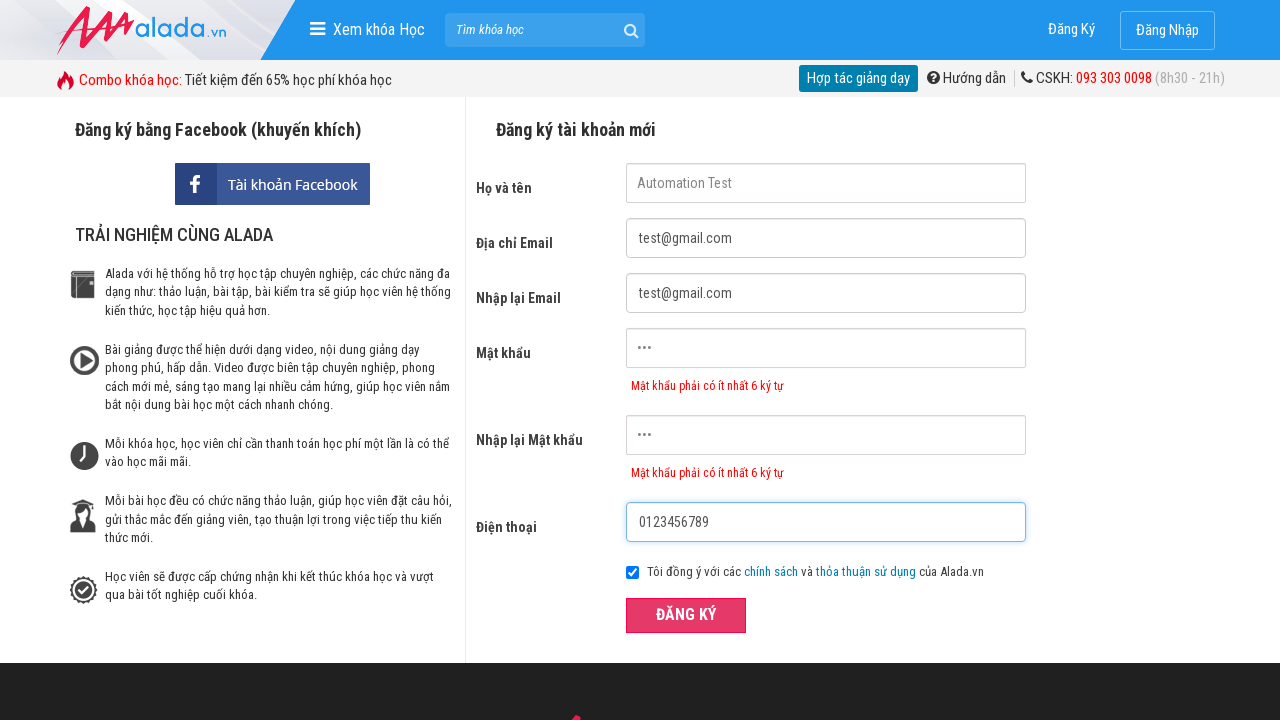

Password validation error message appeared
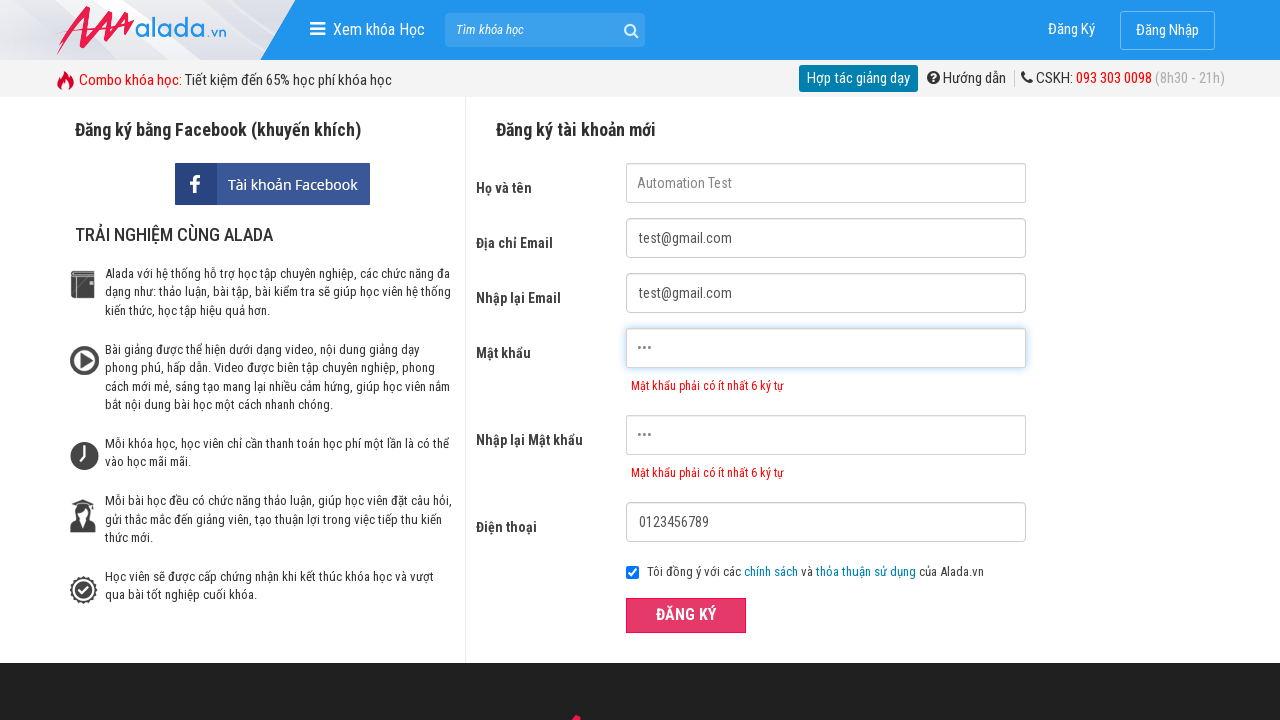

Confirm password validation error message appeared
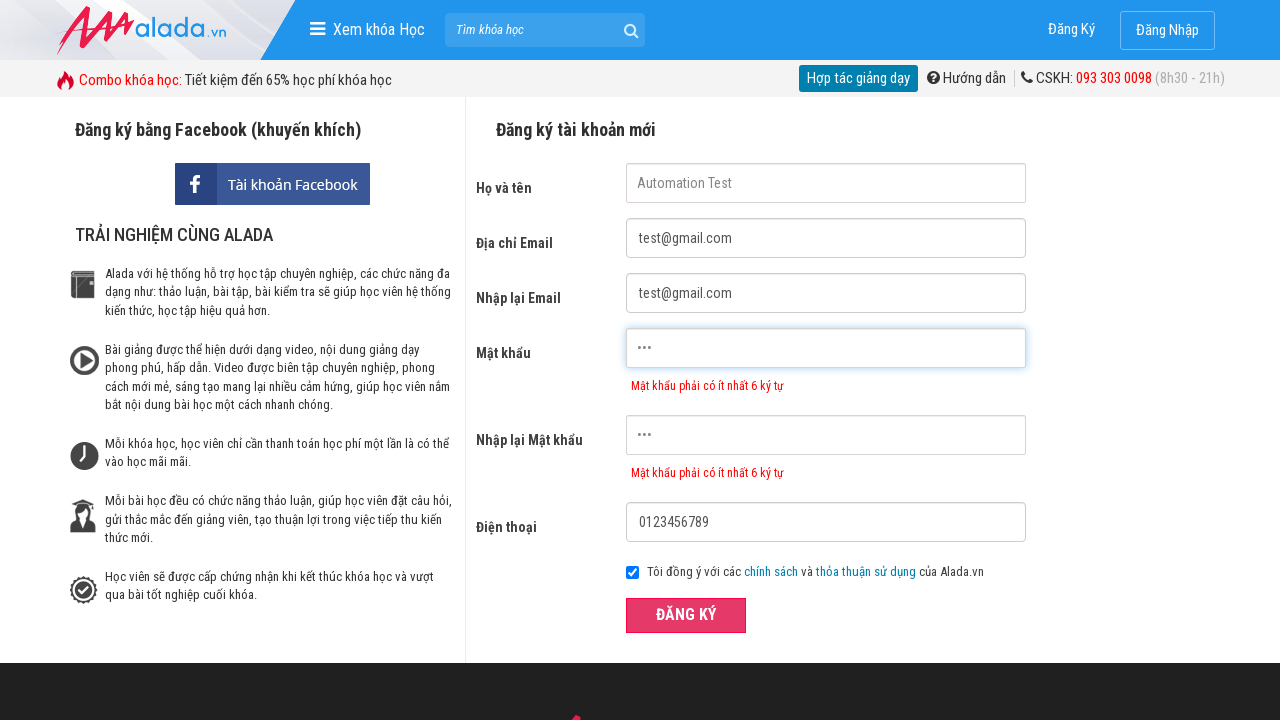

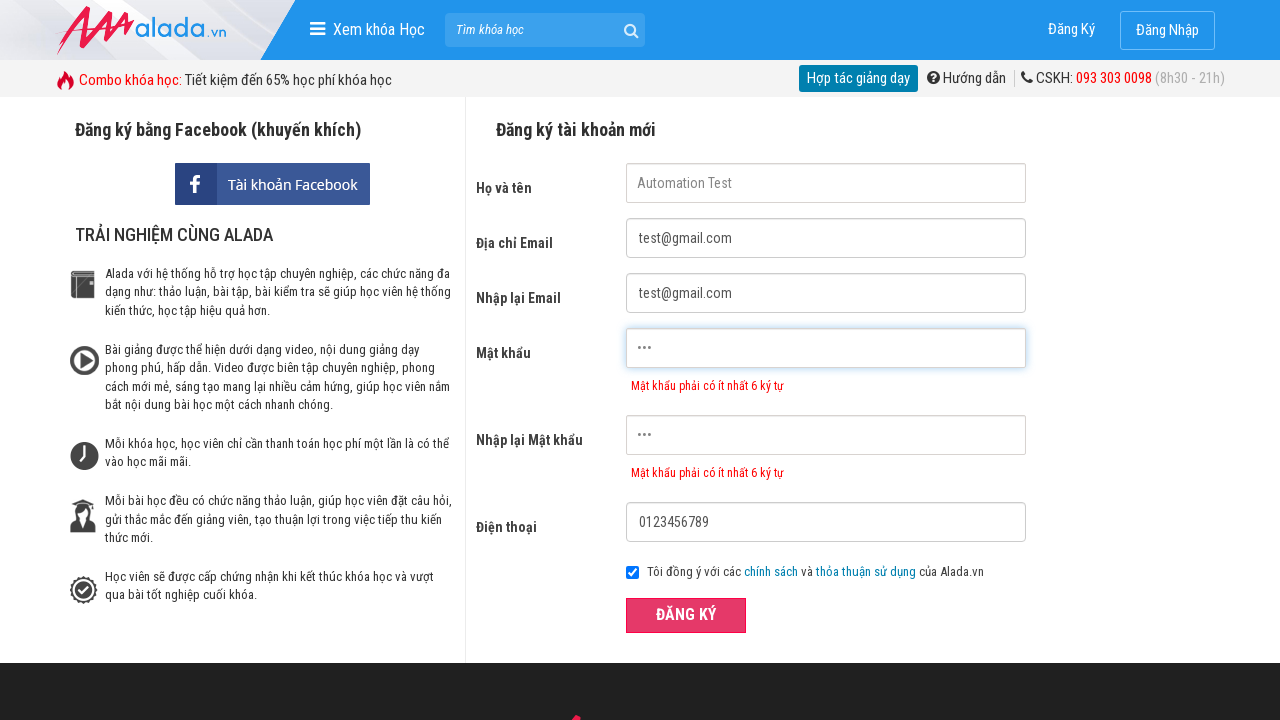